Solves a mathematical captcha by calculating a formula, filling the answer, checking a checkbox, selecting a radio button, and submitting the form

Starting URL: https://suninjuly.github.io/math.html

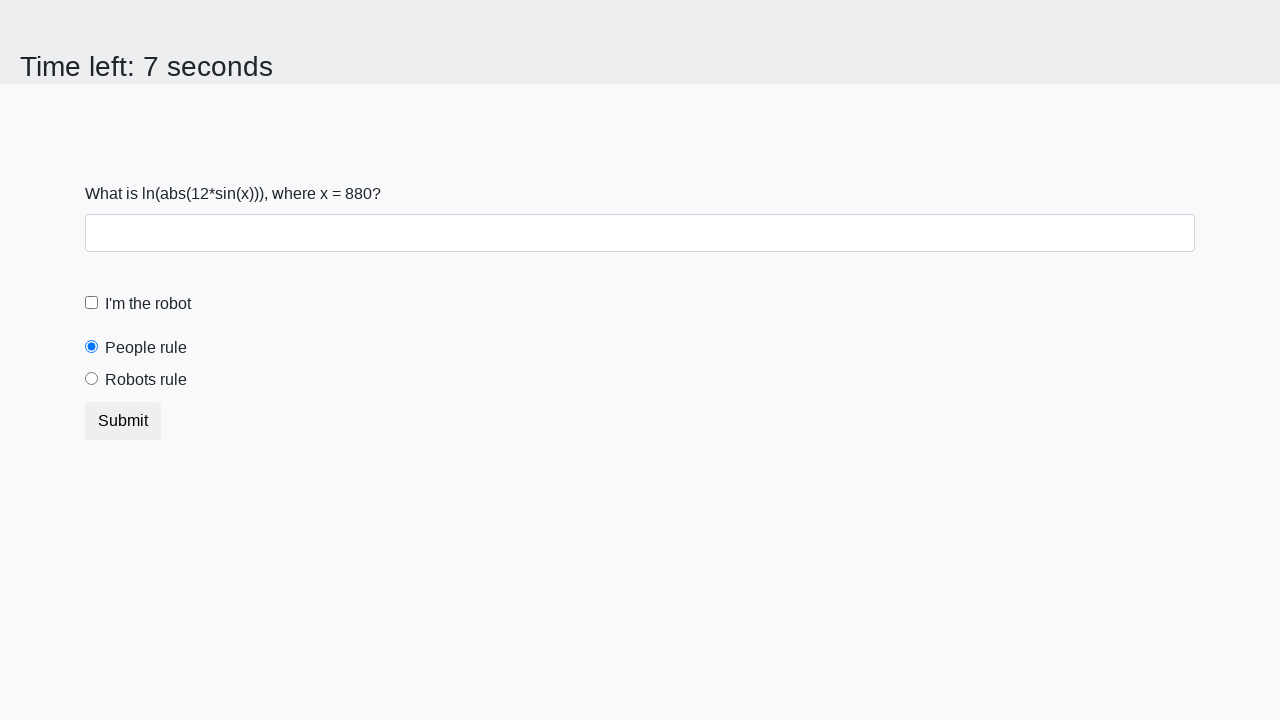

Located the input value element
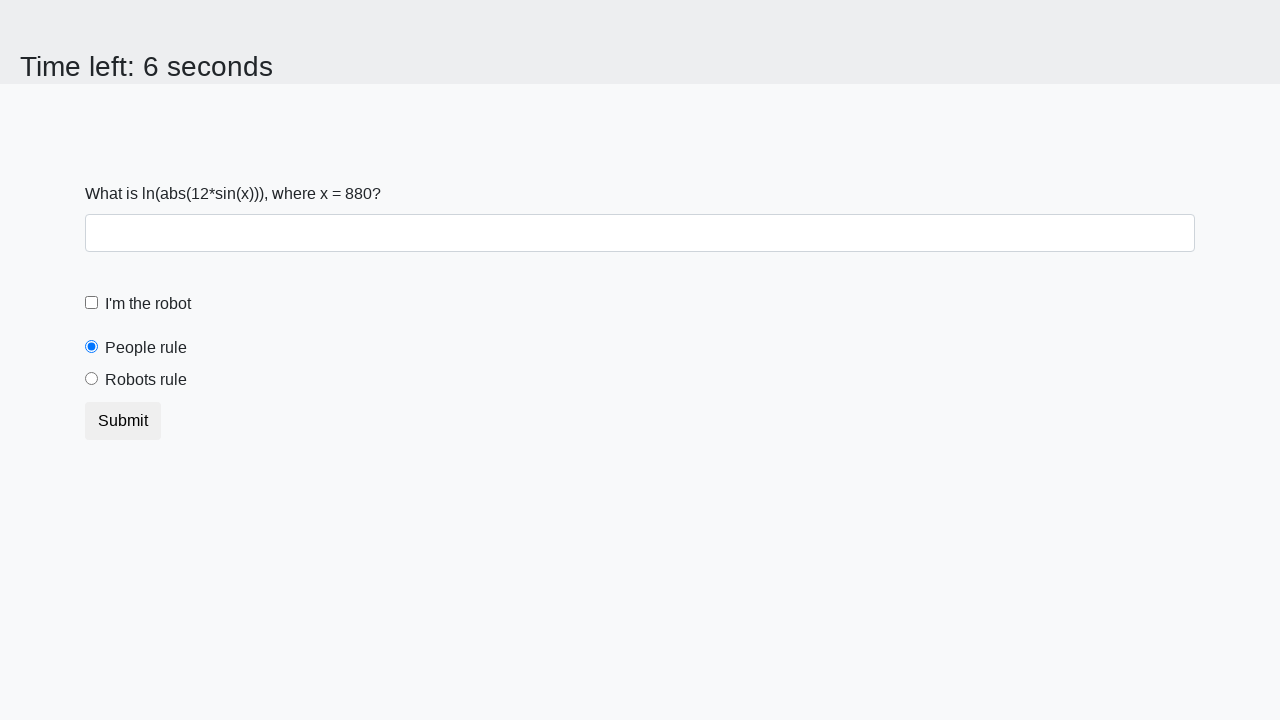

Extracted the mathematical value from the page
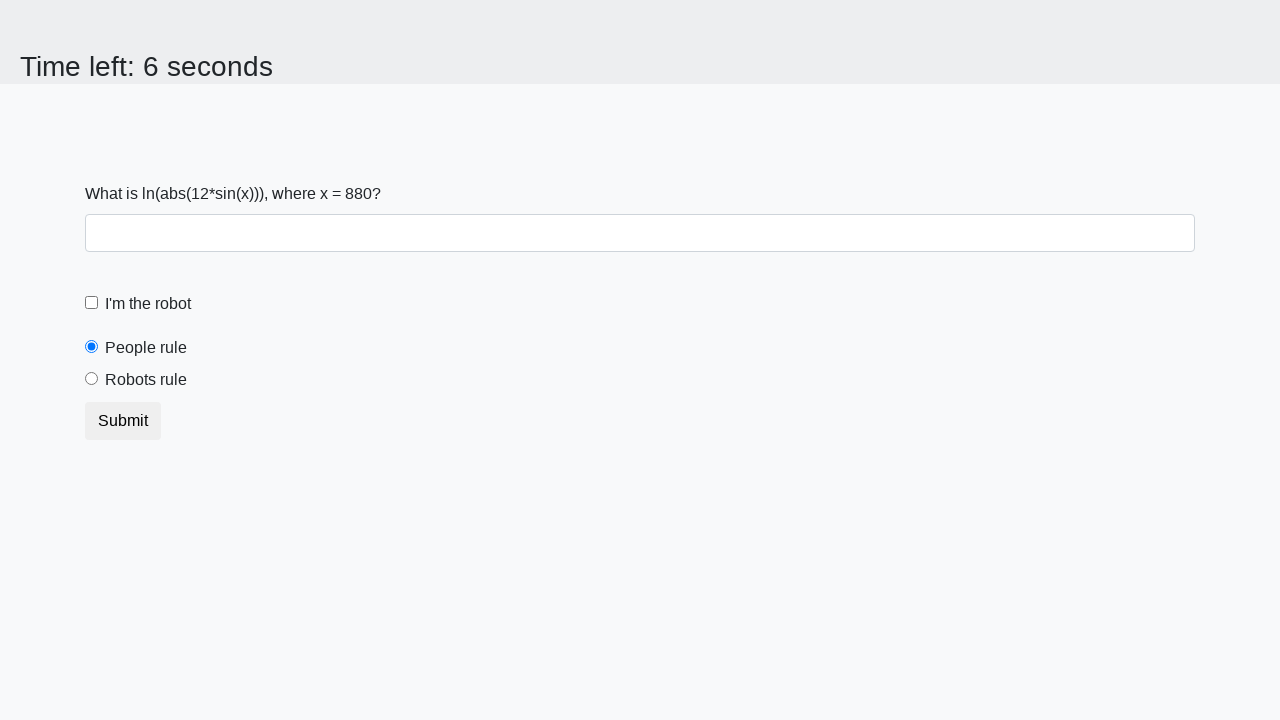

Calculated the formula result: 1.4256285448280224
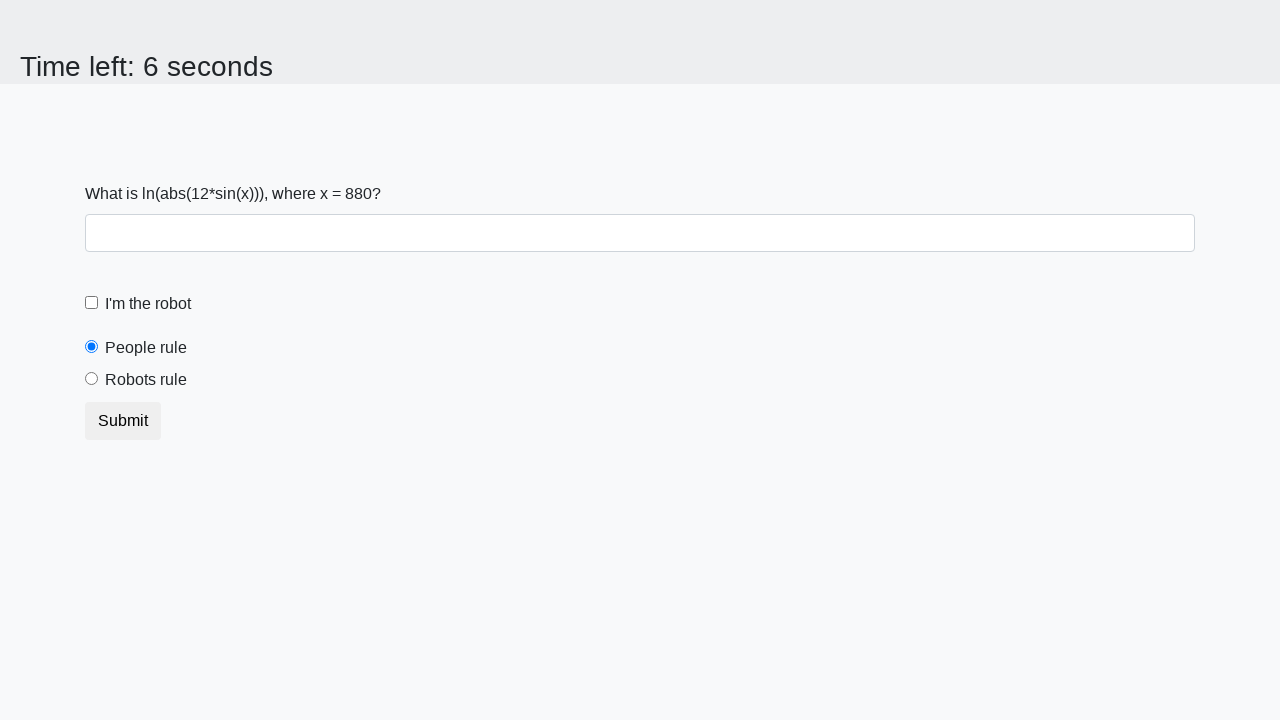

Filled the answer field with calculated value on .form-group .form-control
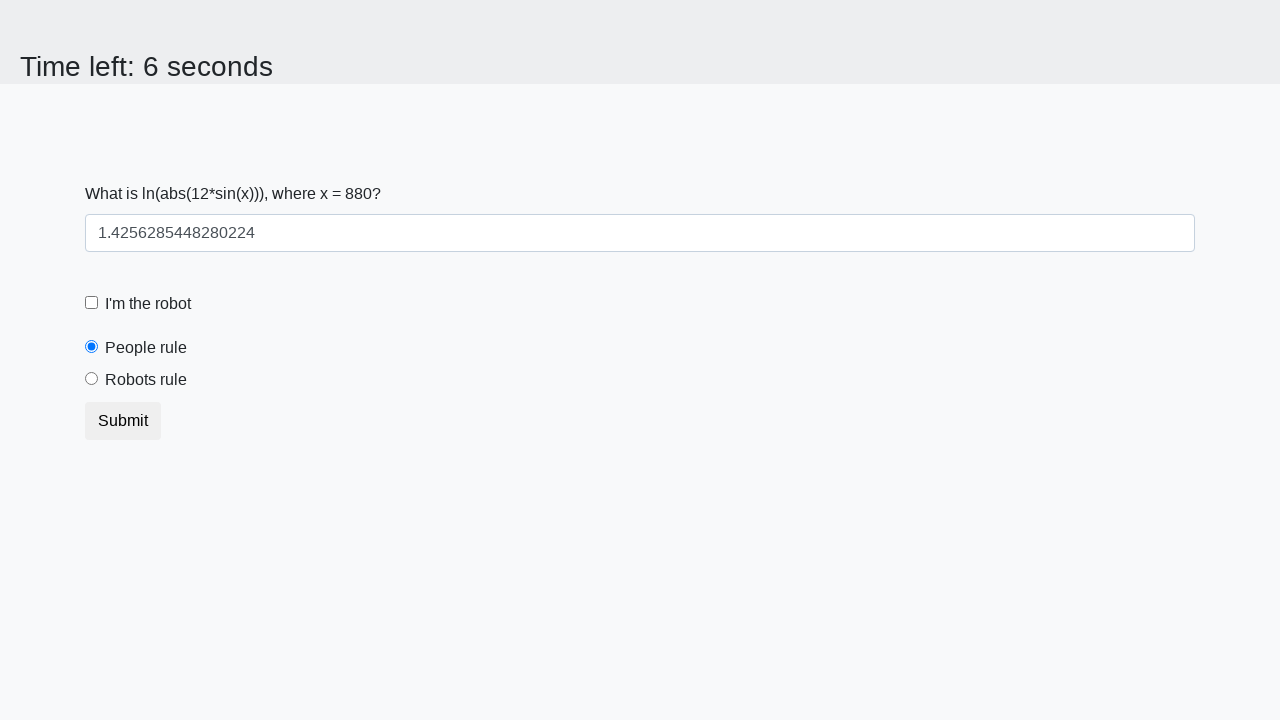

Checked the 'I'm a robot' checkbox at (92, 303) on .form-check.form-check-custom .form-check-input#robotCheckbox
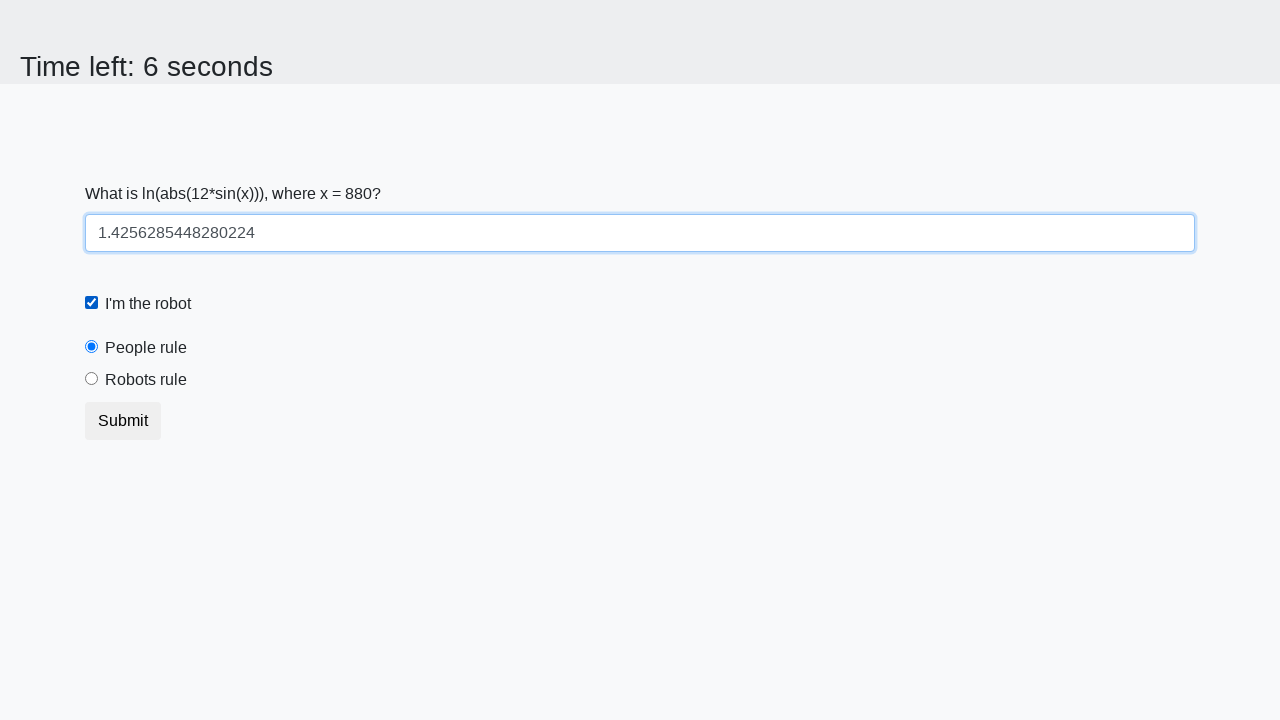

Selected the 'Robots rule' radio button at (92, 379) on .form-check.form-radio-custom .form-check-input#robotsRule
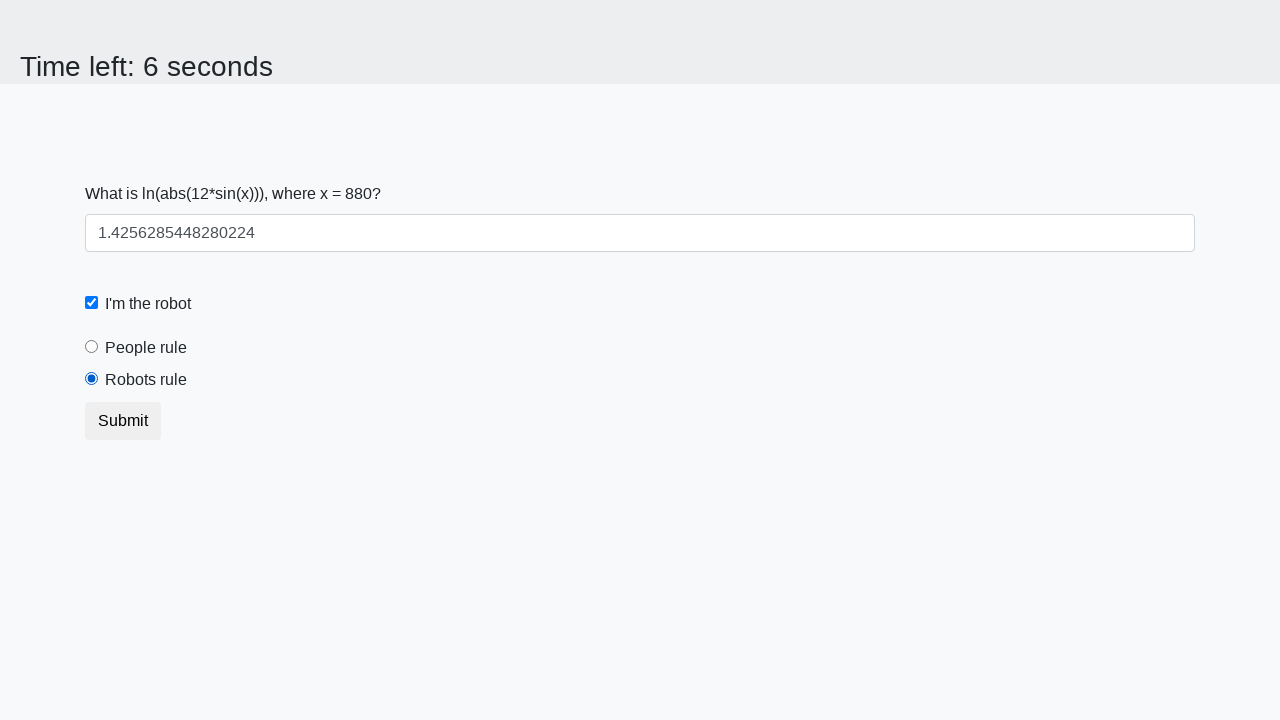

Clicked the submit button at (123, 421) on .btn-default.btn
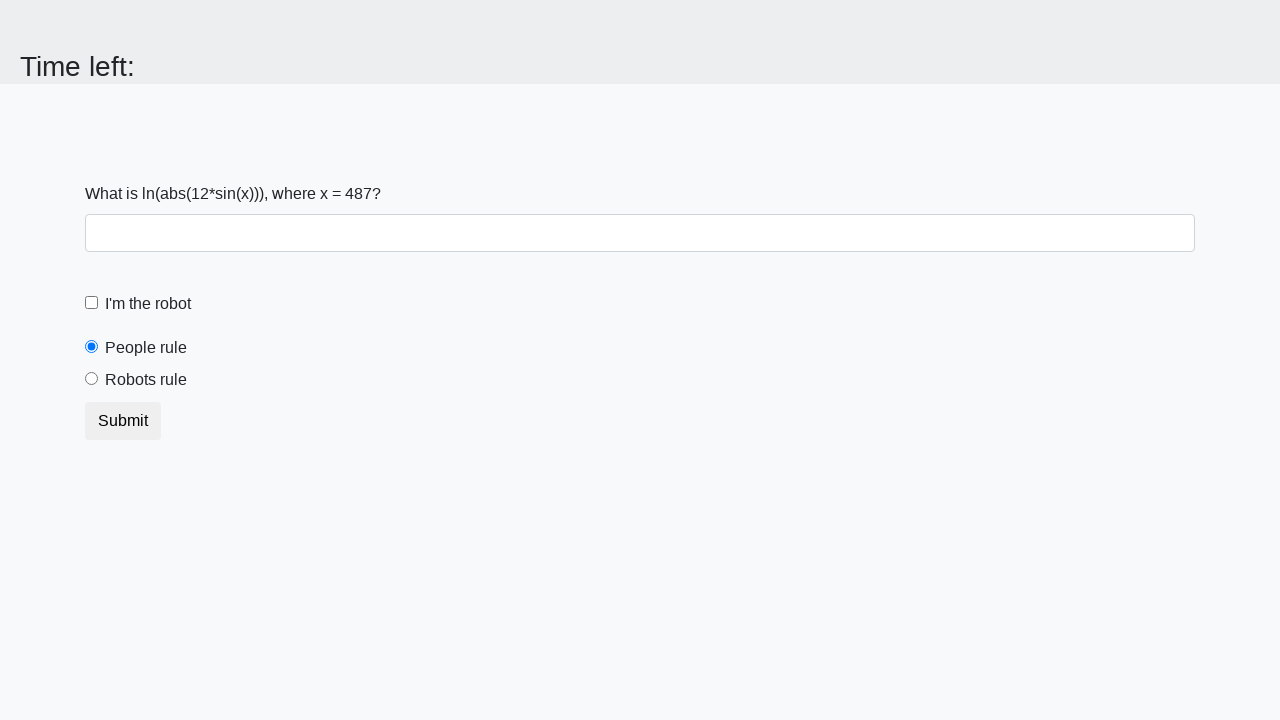

Waited for form submission to complete
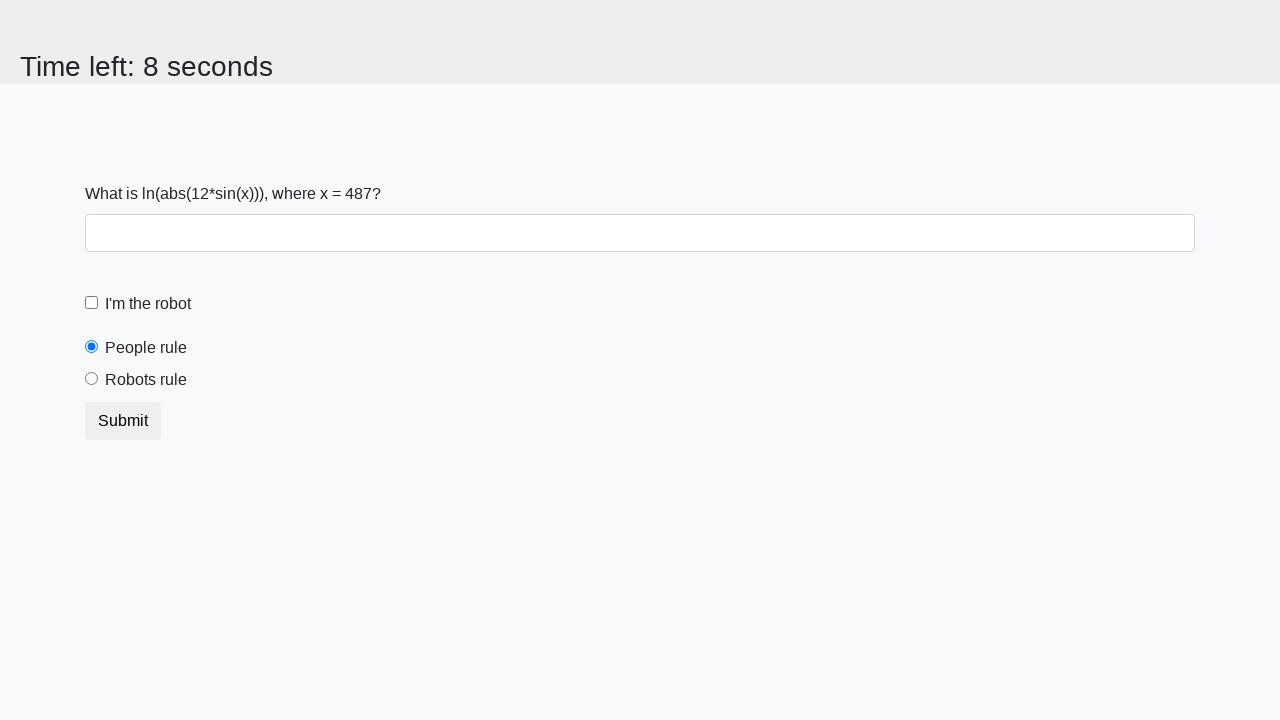

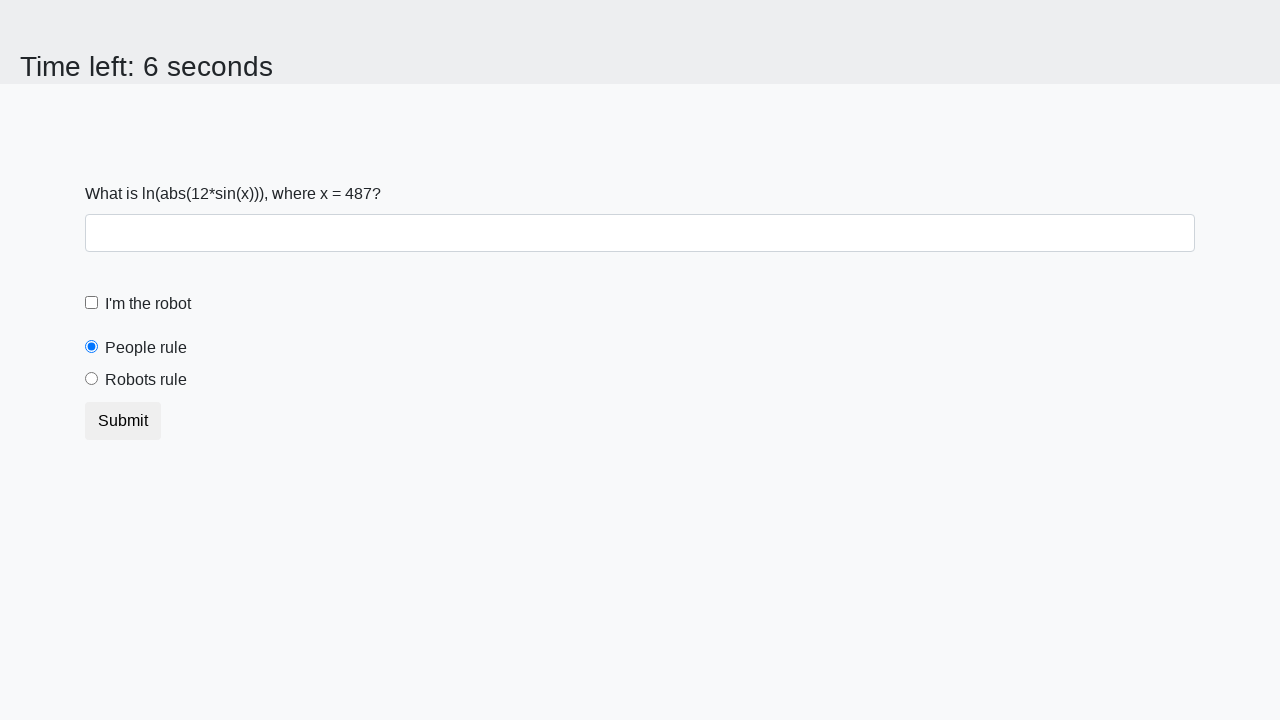